Tests the TodoMVC application by adding multiple todo items (Games, Dance, Fruits, Gym) using the input textbox and pressing Enter to submit each item.

Starting URL: https://demo.playwright.dev/todomvc/#/

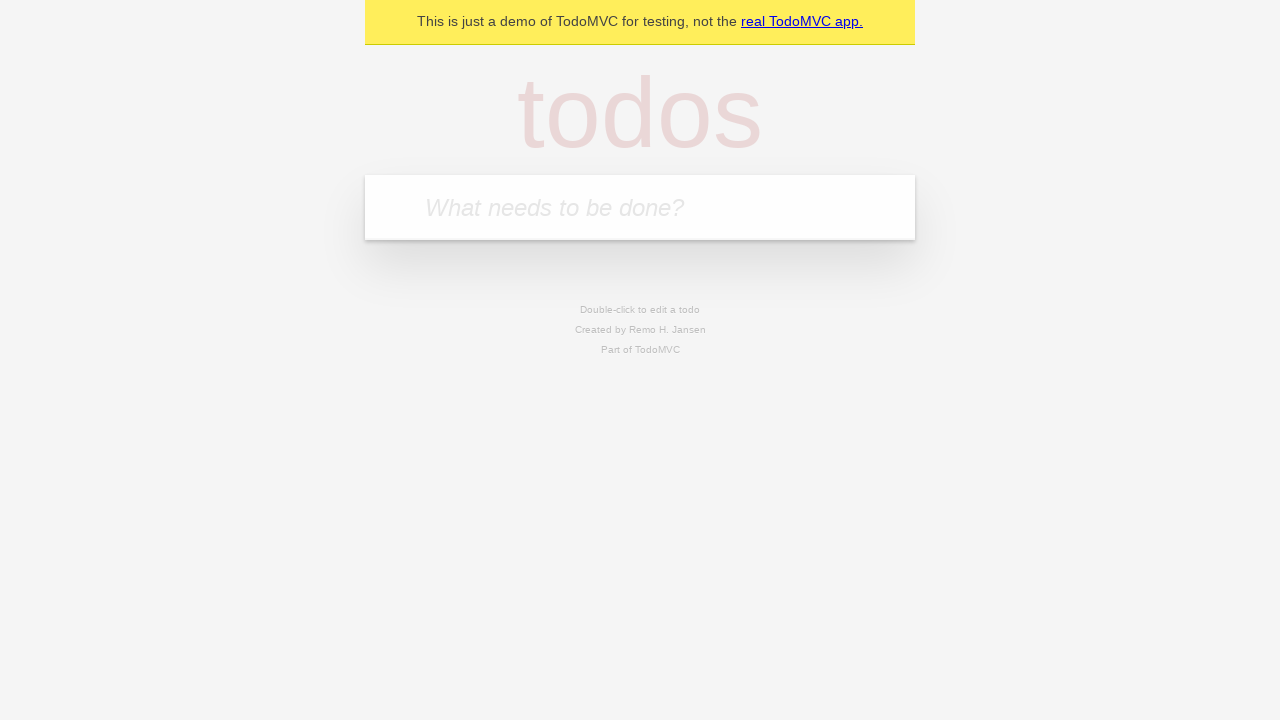

Clicked on the todo input textbox at (640, 207) on internal:role=textbox[name="What needs to be done?"i]
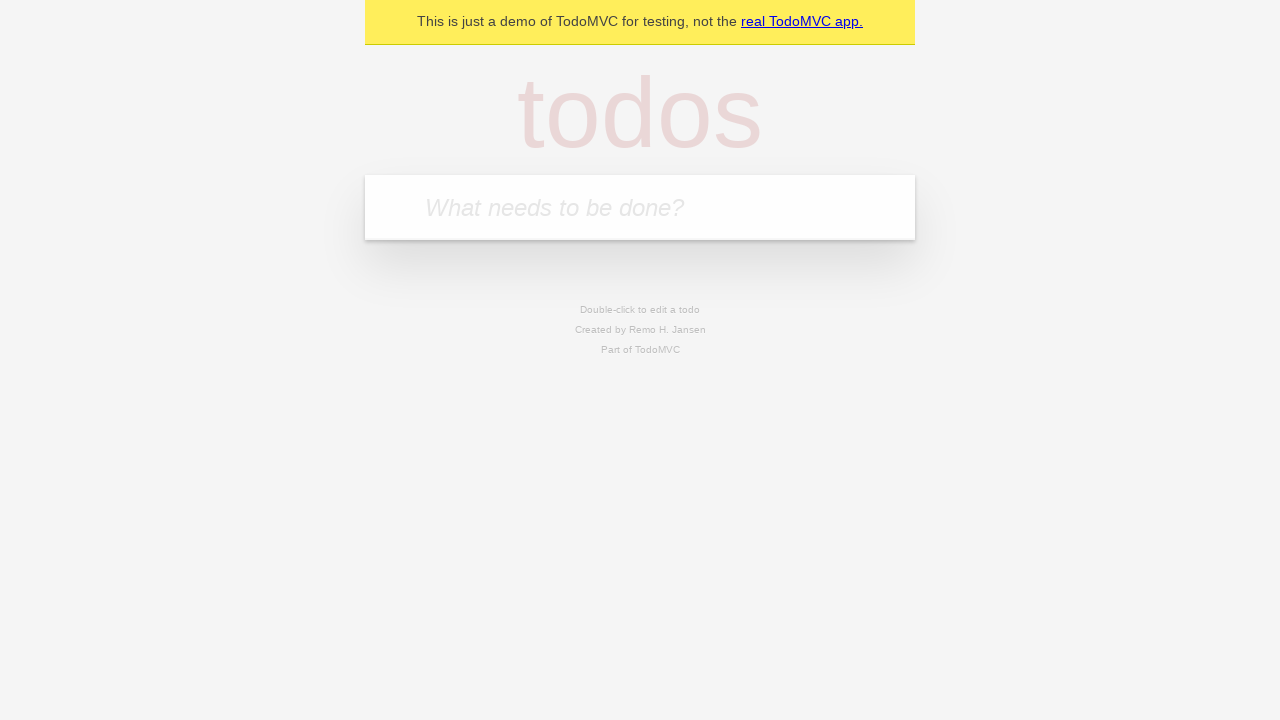

Filled textbox with 'Games ' on internal:role=textbox[name="What needs to be done?"i]
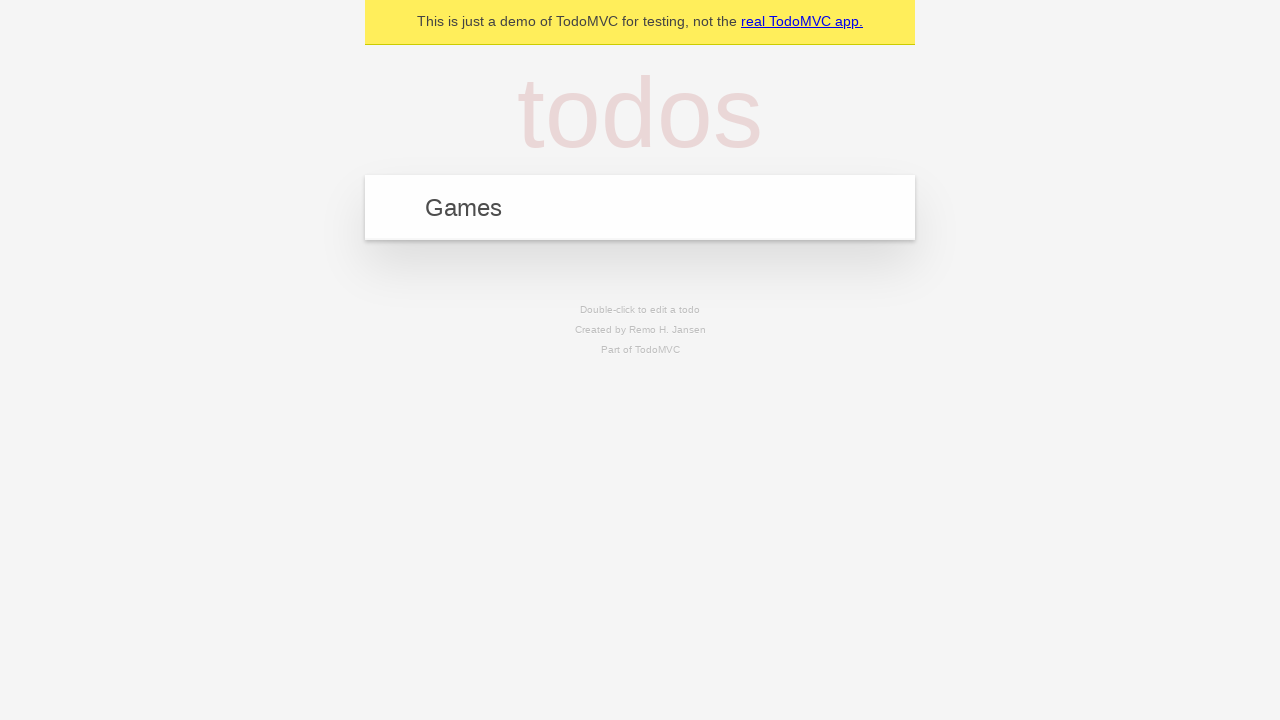

Pressed Enter to submit 'Games' todo item on internal:role=textbox[name="What needs to be done?"i]
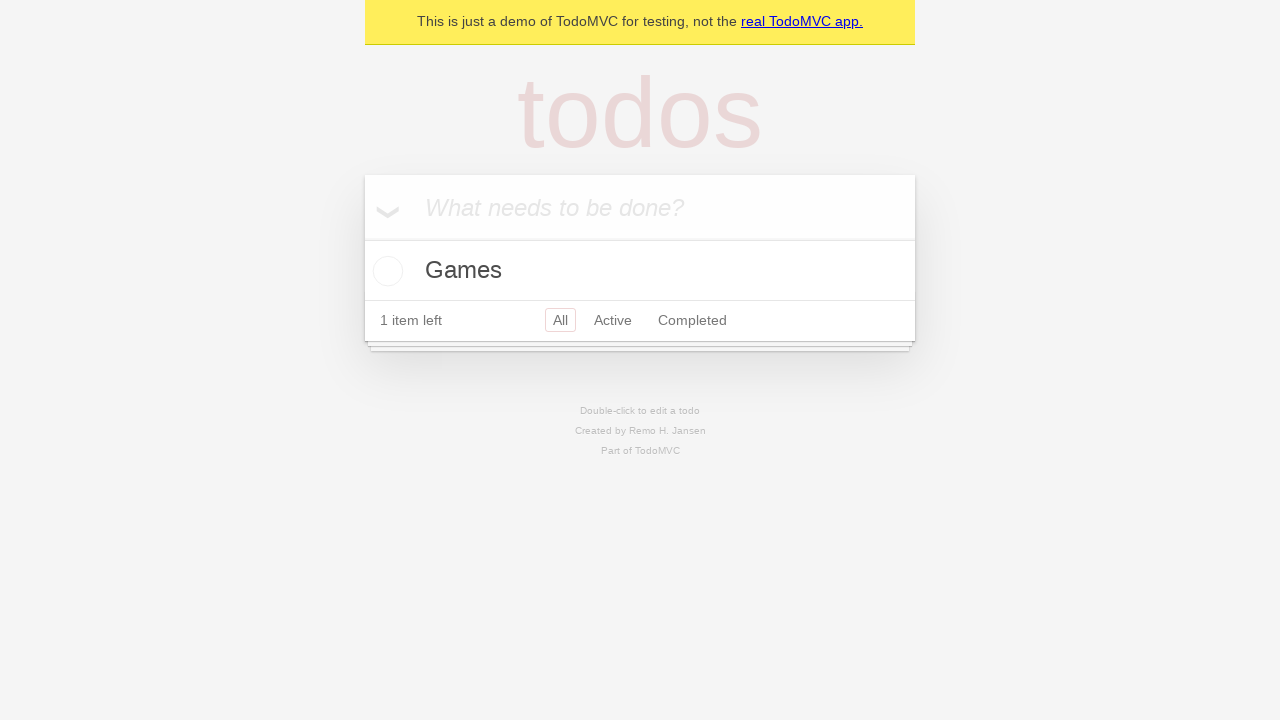

Filled textbox with 'Dance ' on internal:role=textbox[name="What needs to be done?"i]
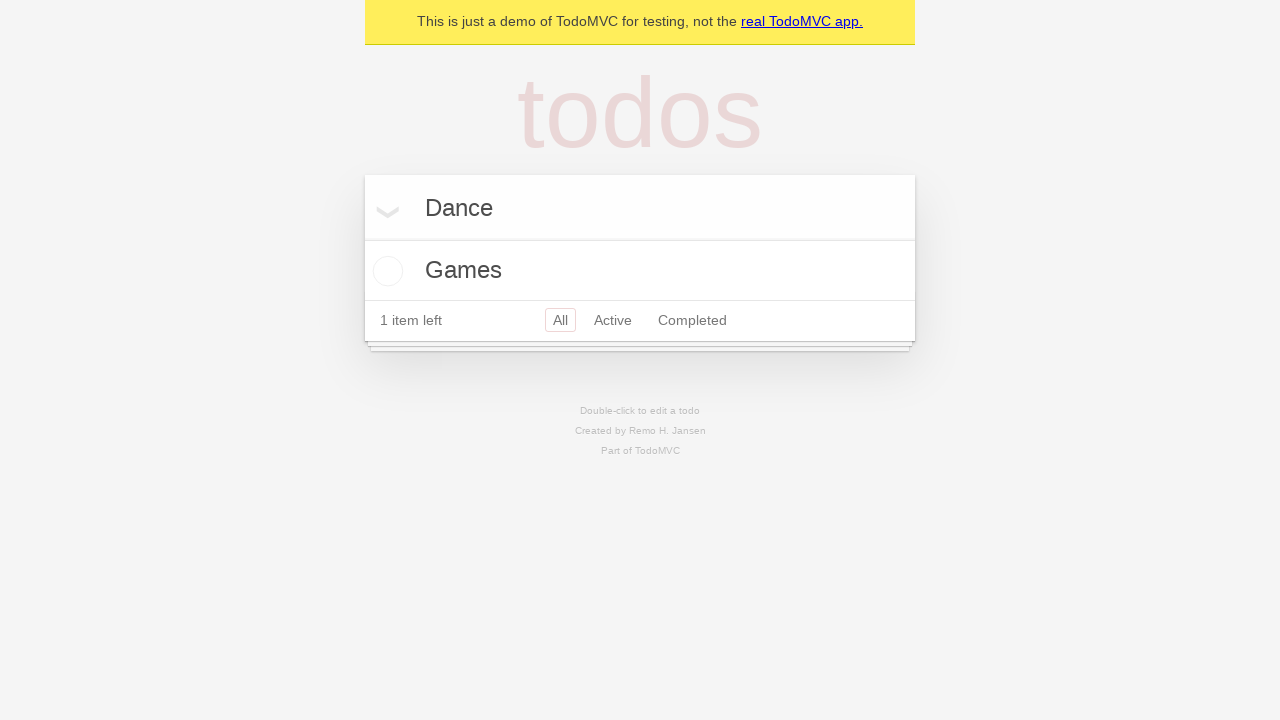

Pressed Enter to submit 'Dance' todo item on internal:role=textbox[name="What needs to be done?"i]
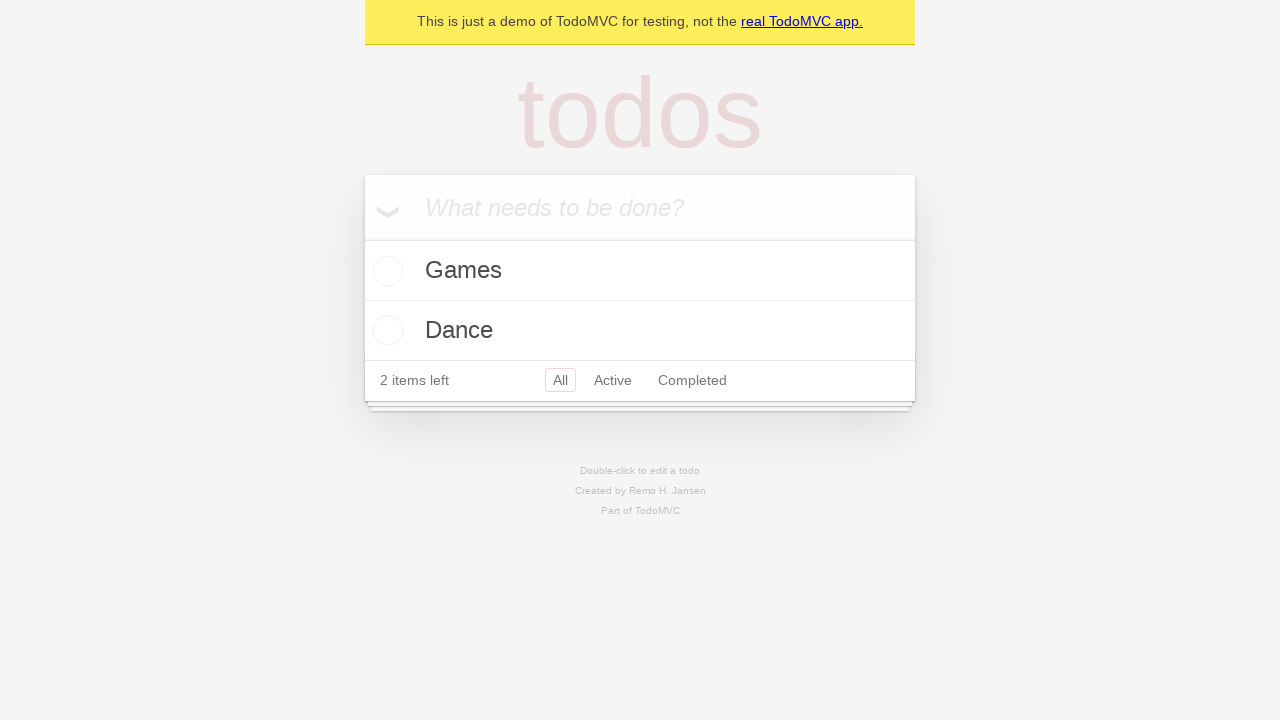

Filled textbox with 'Fruits' on internal:role=textbox[name="What needs to be done?"i]
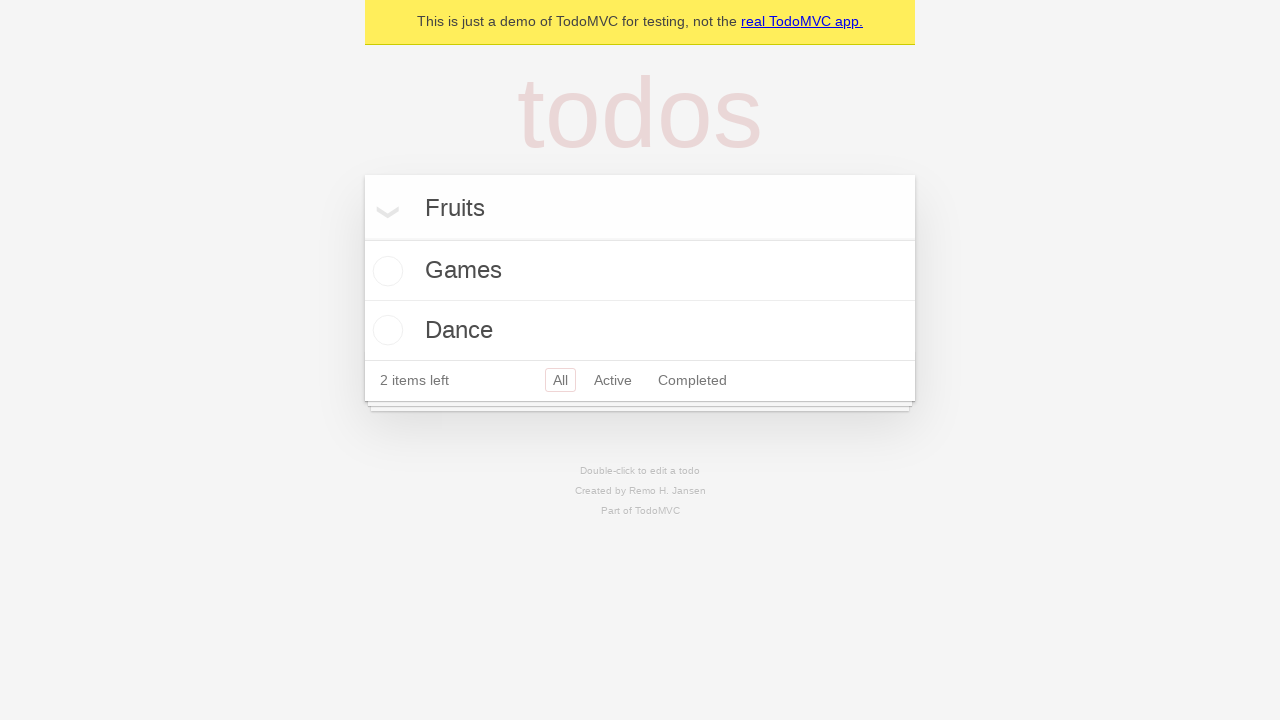

Pressed Enter to submit 'Fruits' todo item on internal:role=textbox[name="What needs to be done?"i]
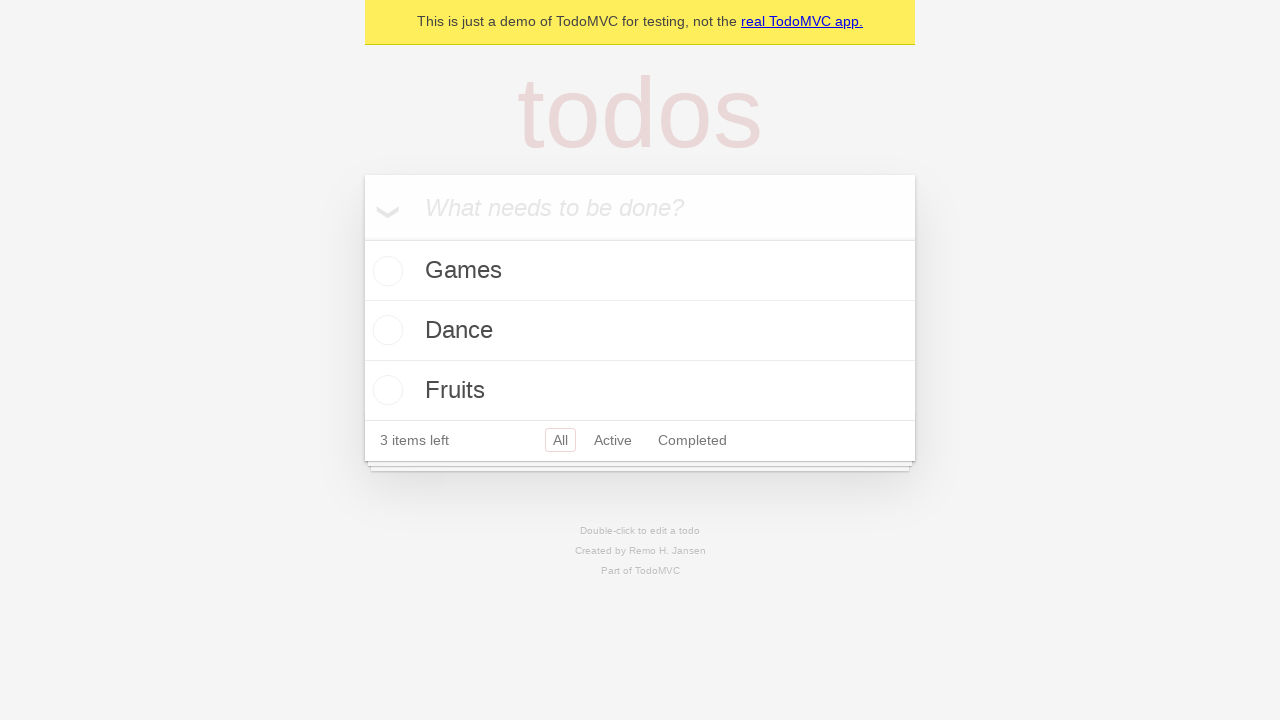

Filled textbox with 'Gym' on internal:role=textbox[name="What needs to be done?"i]
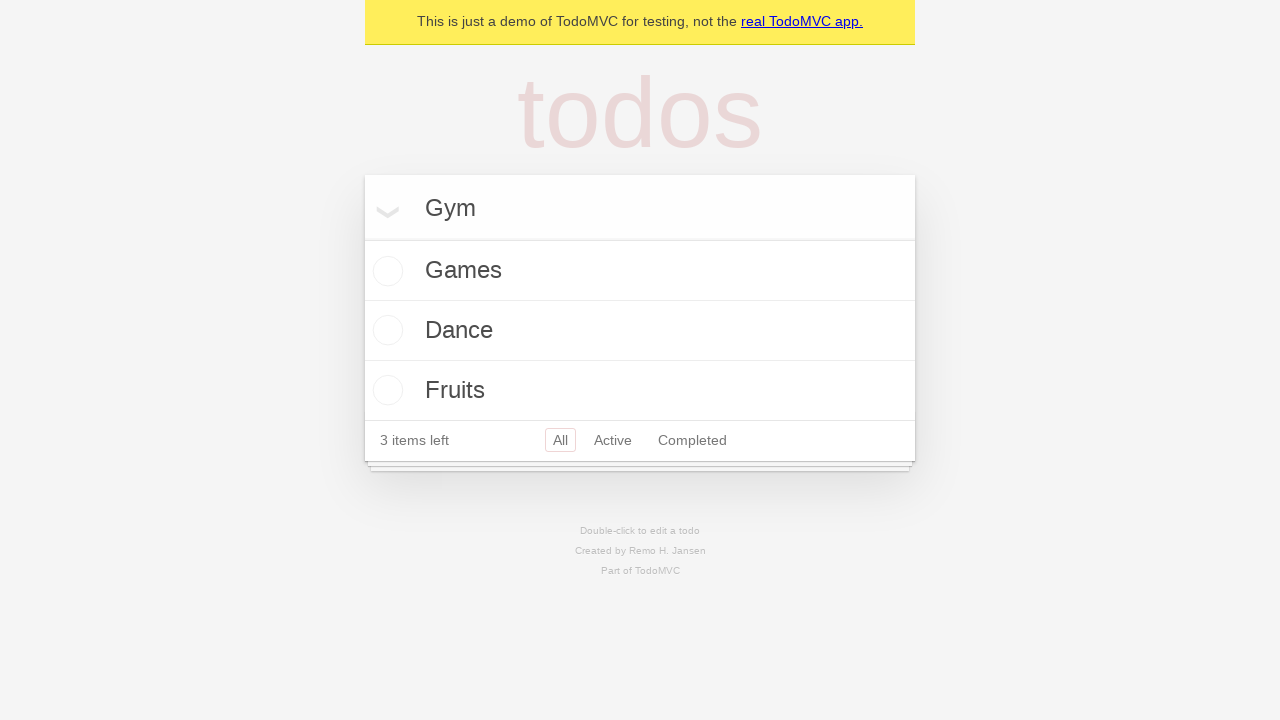

Pressed Enter to submit 'Gym' todo item on internal:role=textbox[name="What needs to be done?"i]
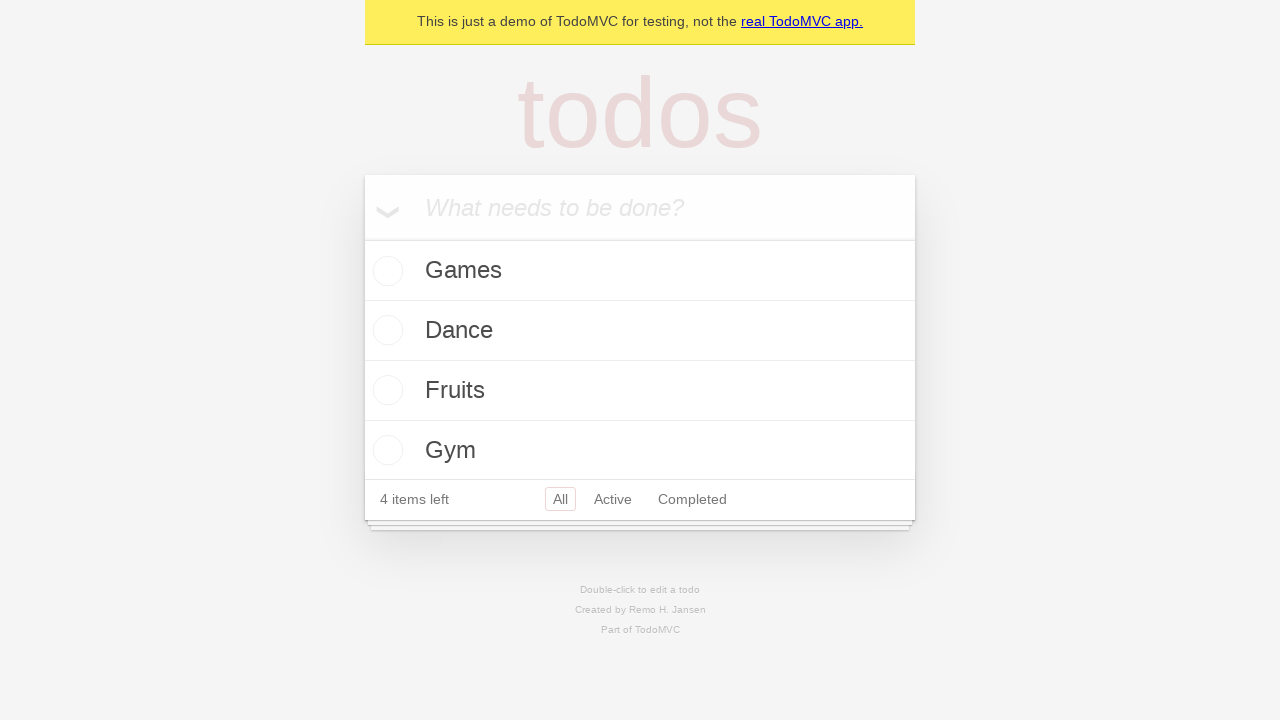

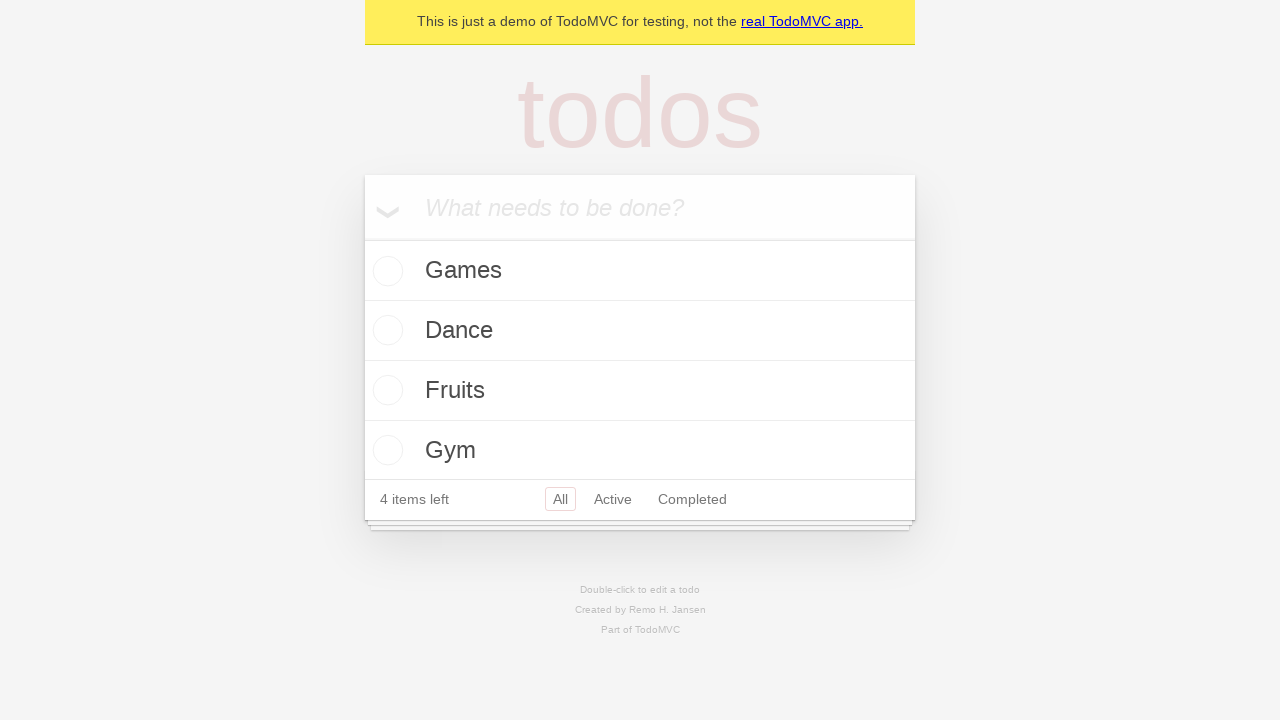